Tests typing a phone number into the userNumber field on the practice form

Starting URL: https://demoqa.com/automation-practice-form

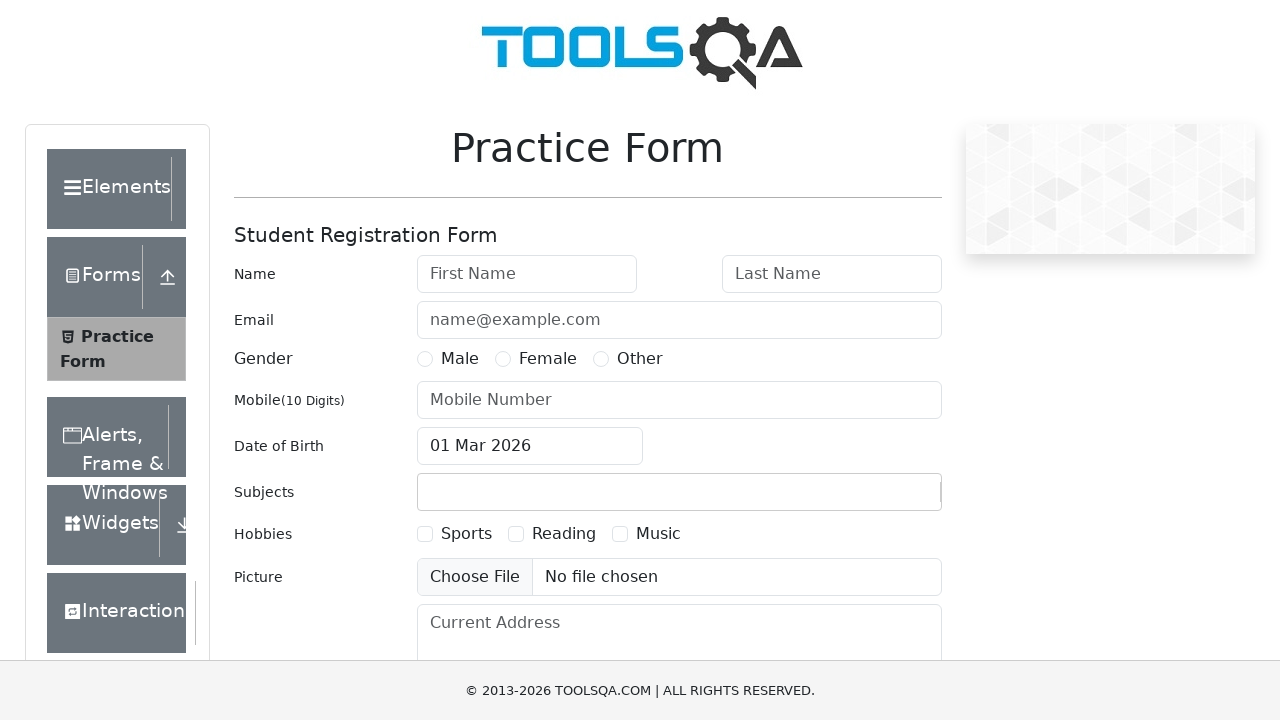

Filled userNumber field with phone number '9876543210' on #userNumber
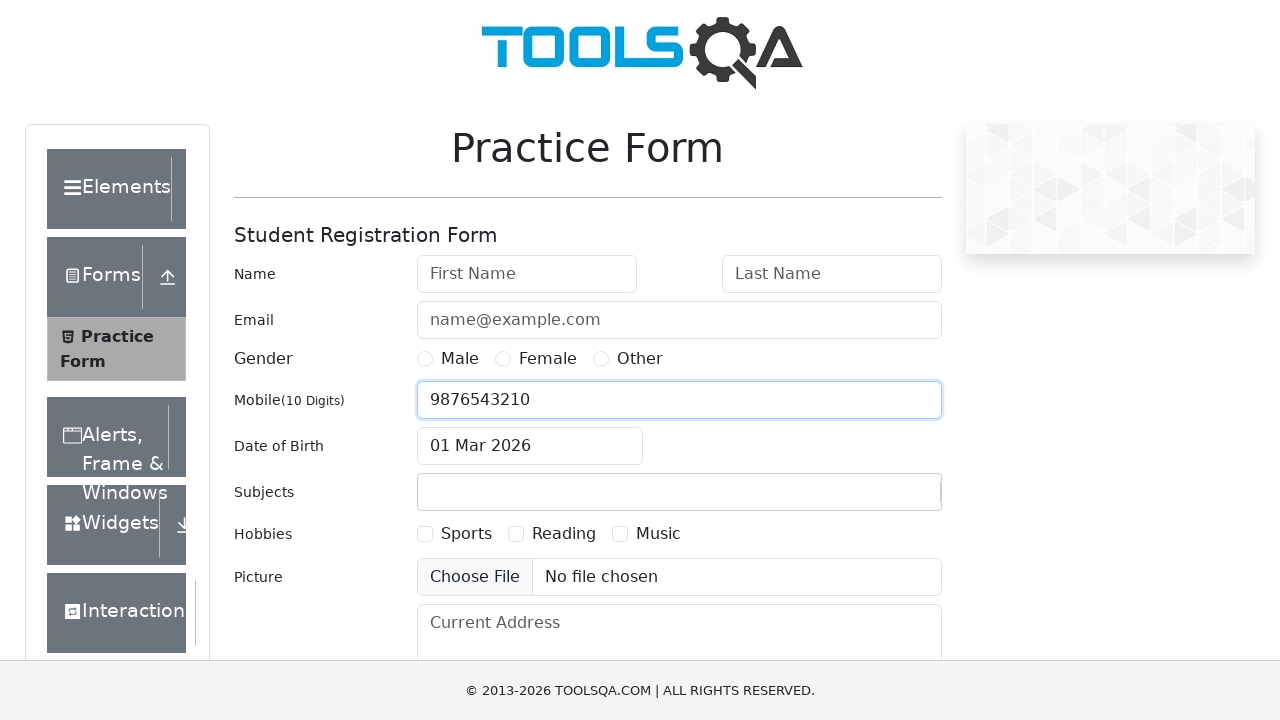

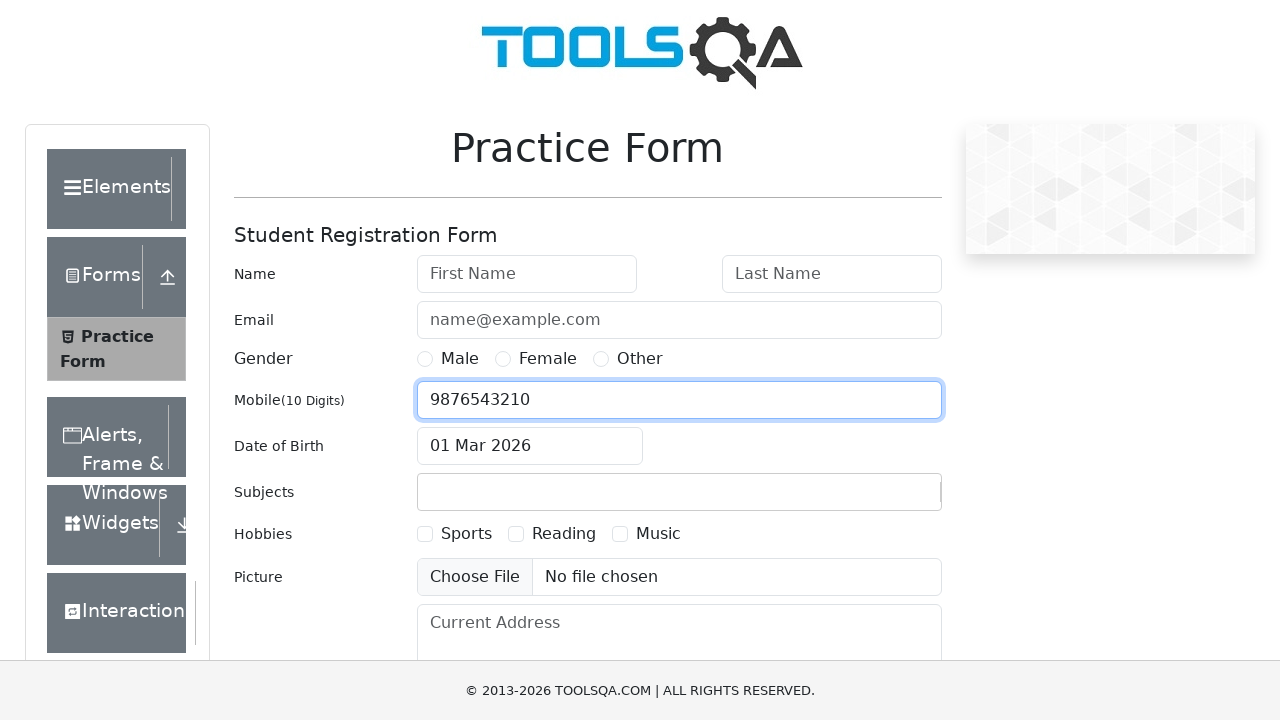